Navigates to GoDaddy homepage and verifies the current URL

Starting URL: https://www.godaddy.com/

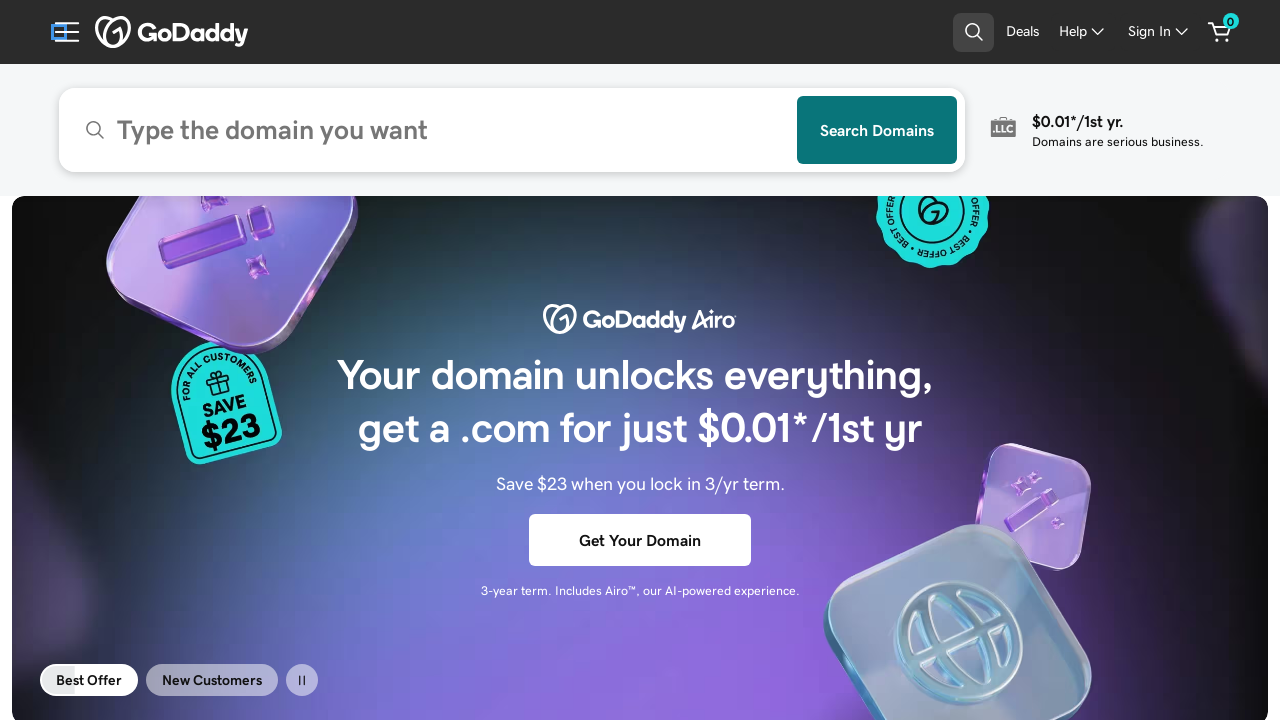

Waited for page to reach domcontentloaded state
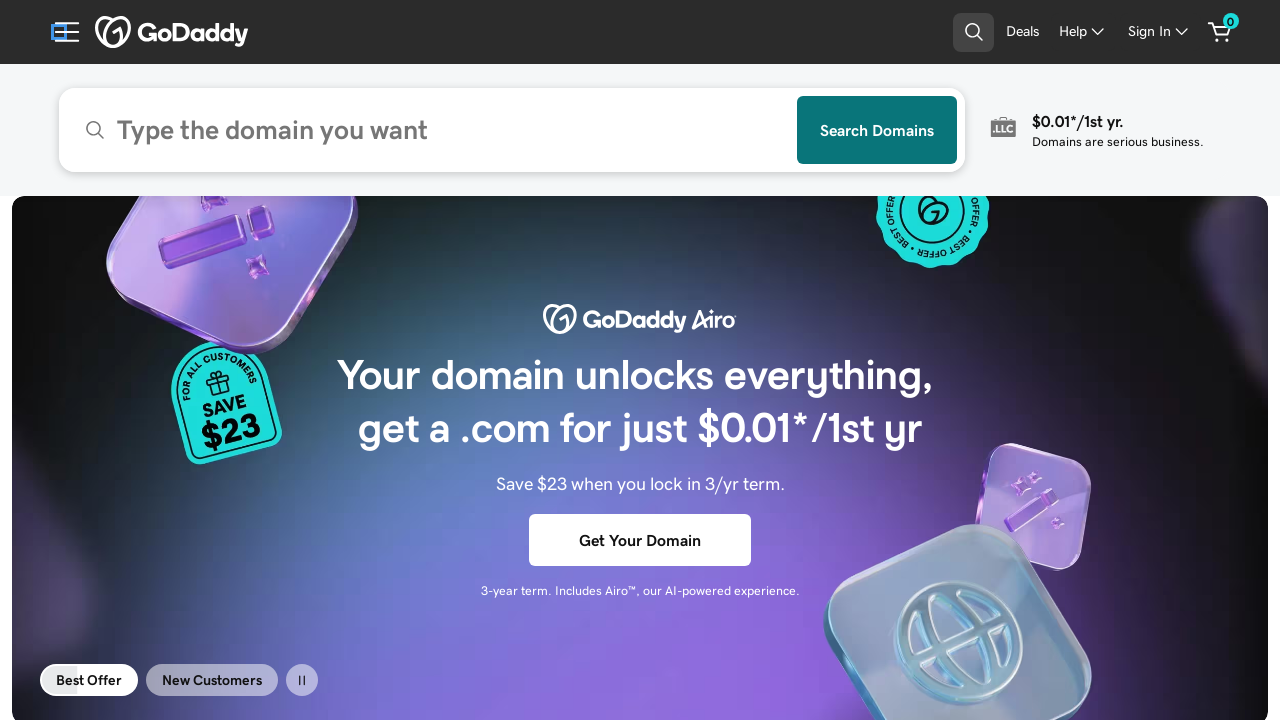

Verified that current URL contains 'godaddy.com'
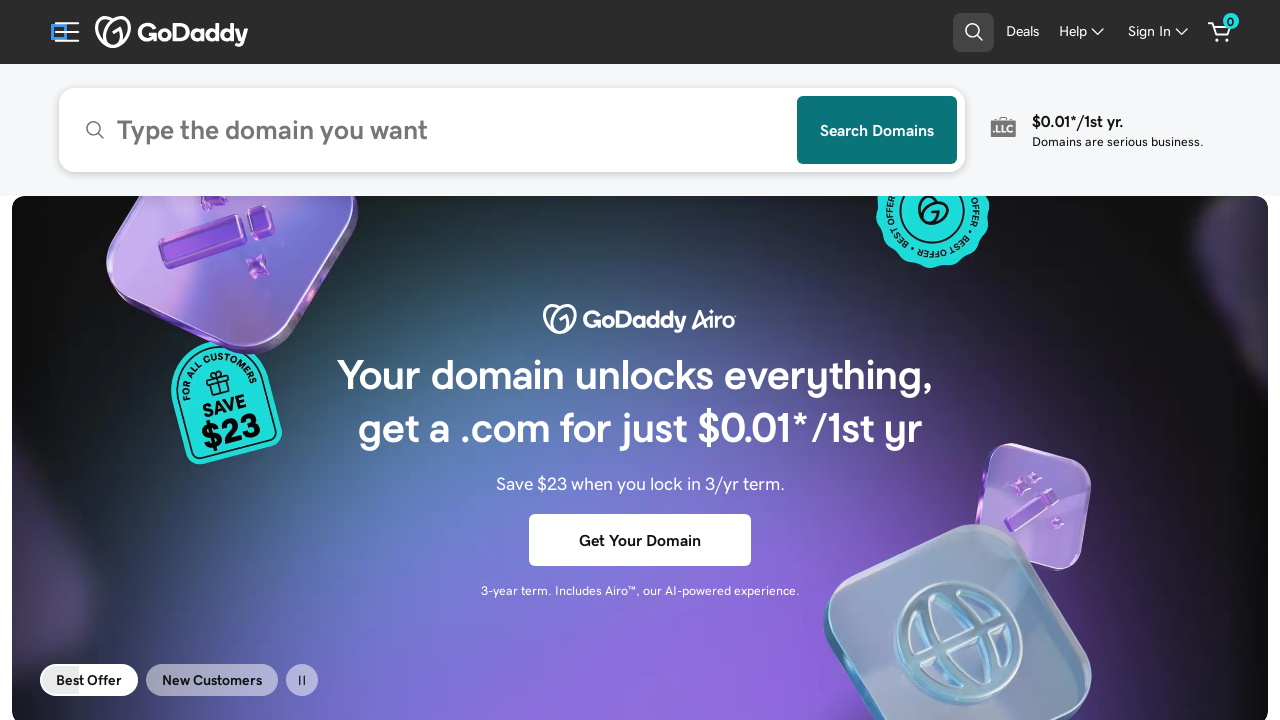

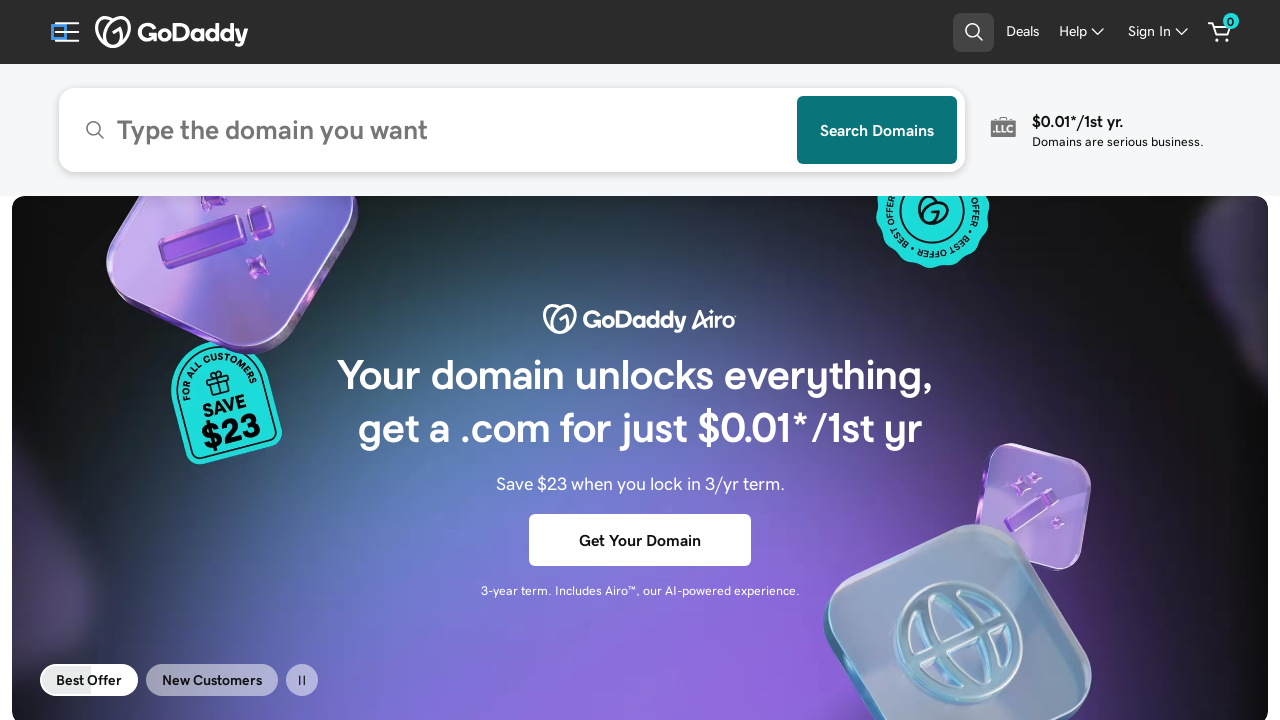